Tests browser zoom functionality by navigating to a demo e-commerce site and using JavaScript to zoom the page to 50%

Starting URL: https://demo.nopcommerce.com/

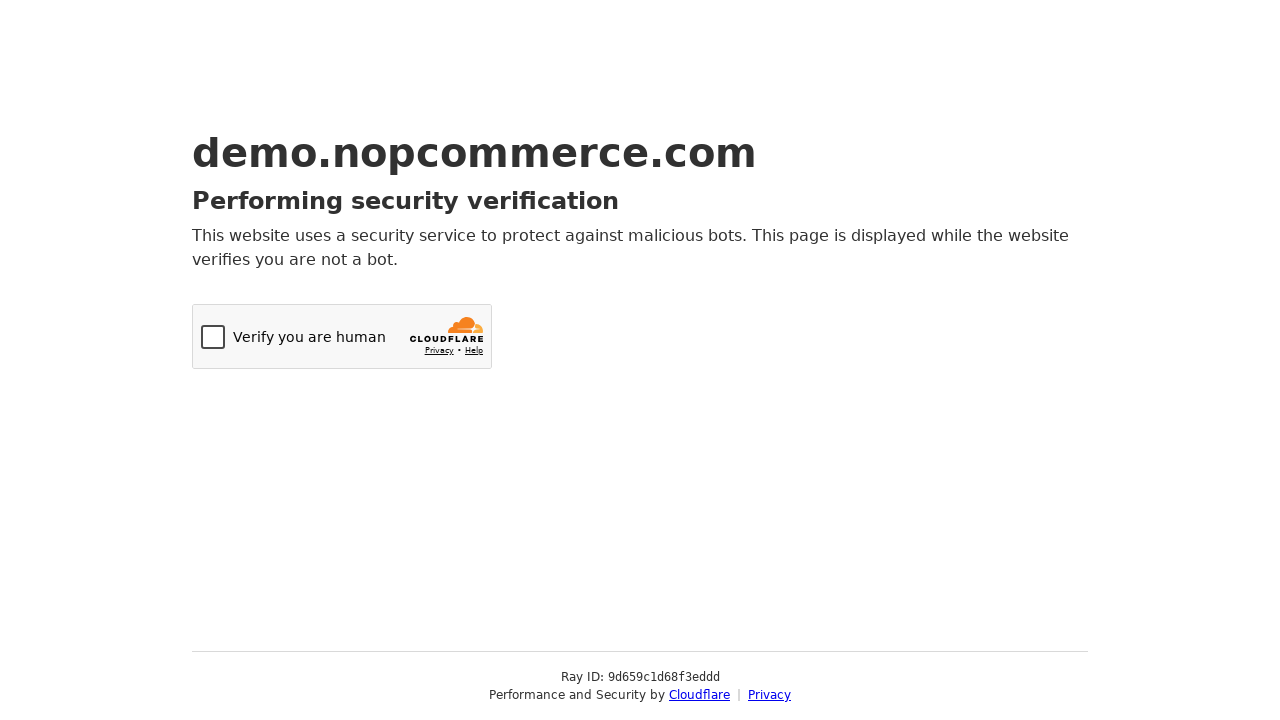

Set page zoom to 50% using JavaScript
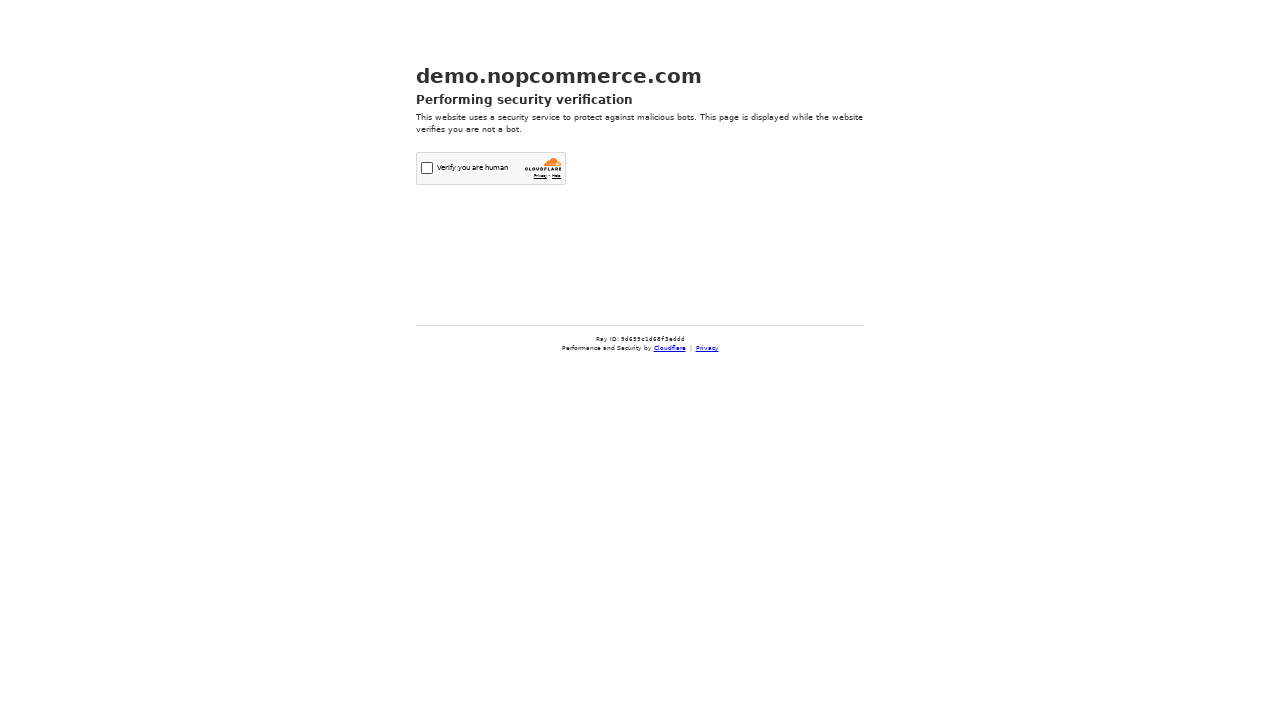

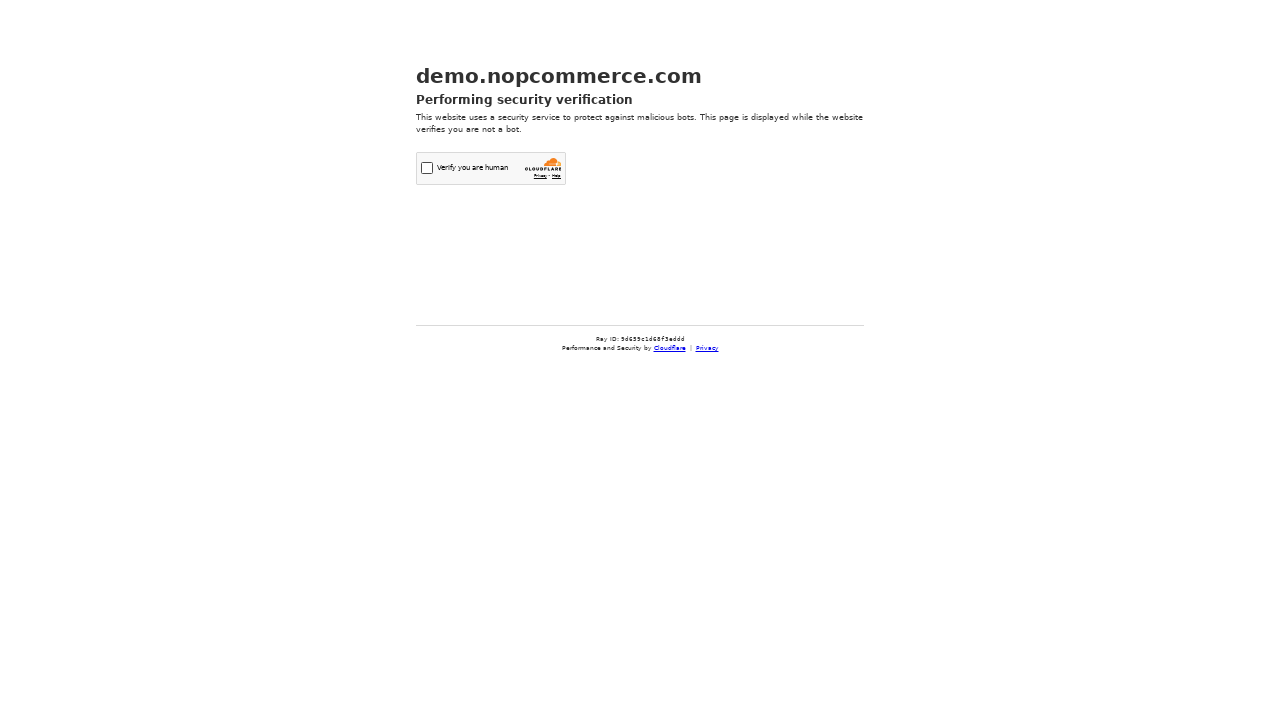